Tests multi-selection using click and hold with Ctrl key to select non-contiguous ranges

Starting URL: https://automationfc.github.io/jquery-selectable/

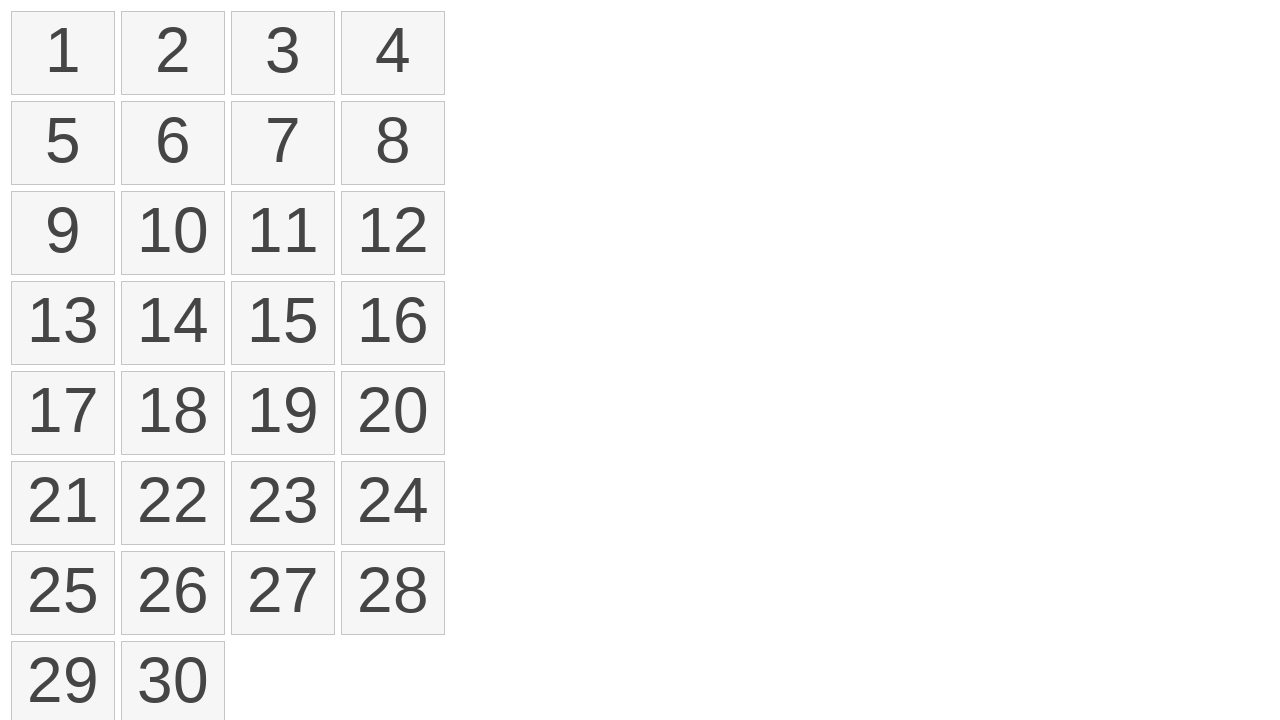

Retrieved all number elements from the selectable list
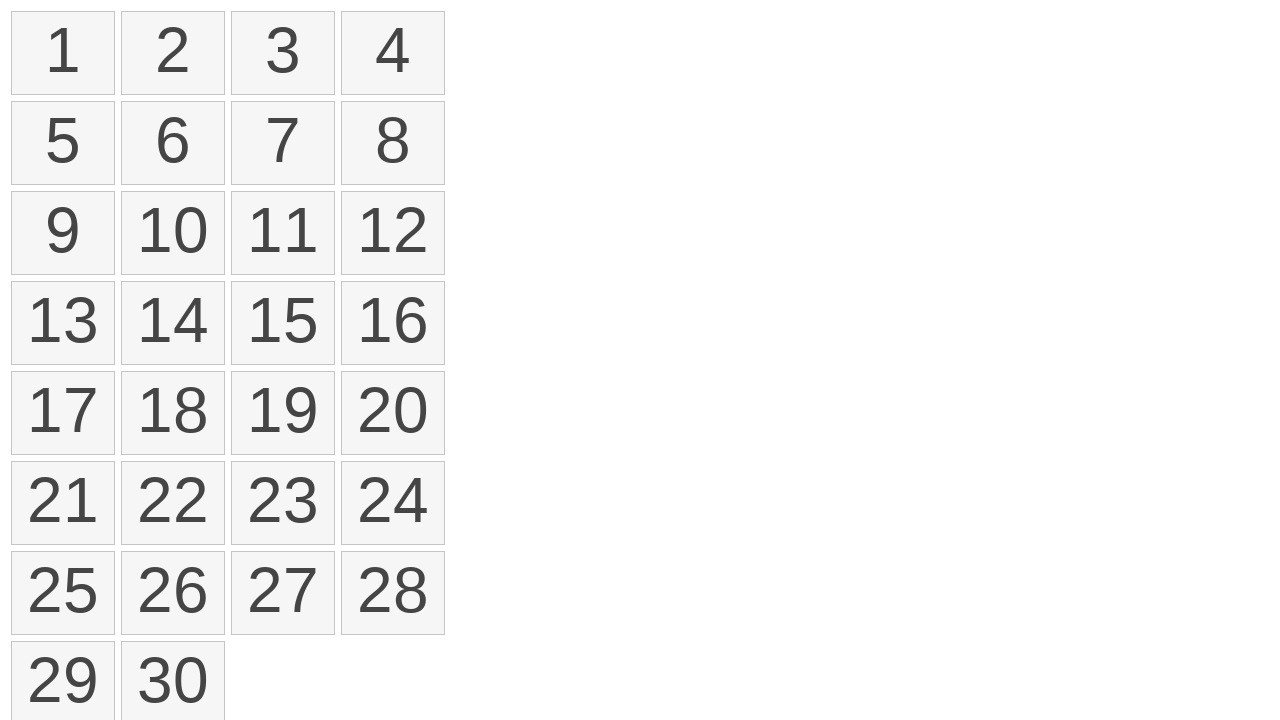

Moved mouse to first element (1) at (16, 16)
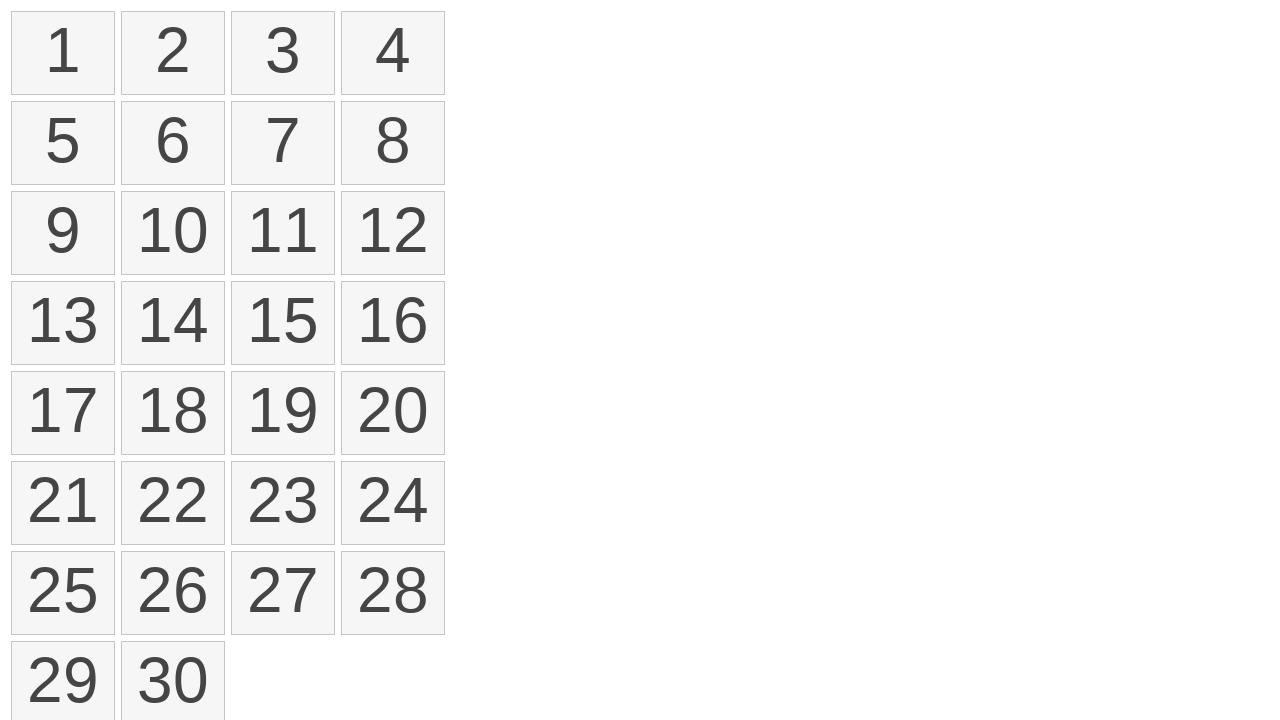

Pressed mouse button down on first element at (16, 16)
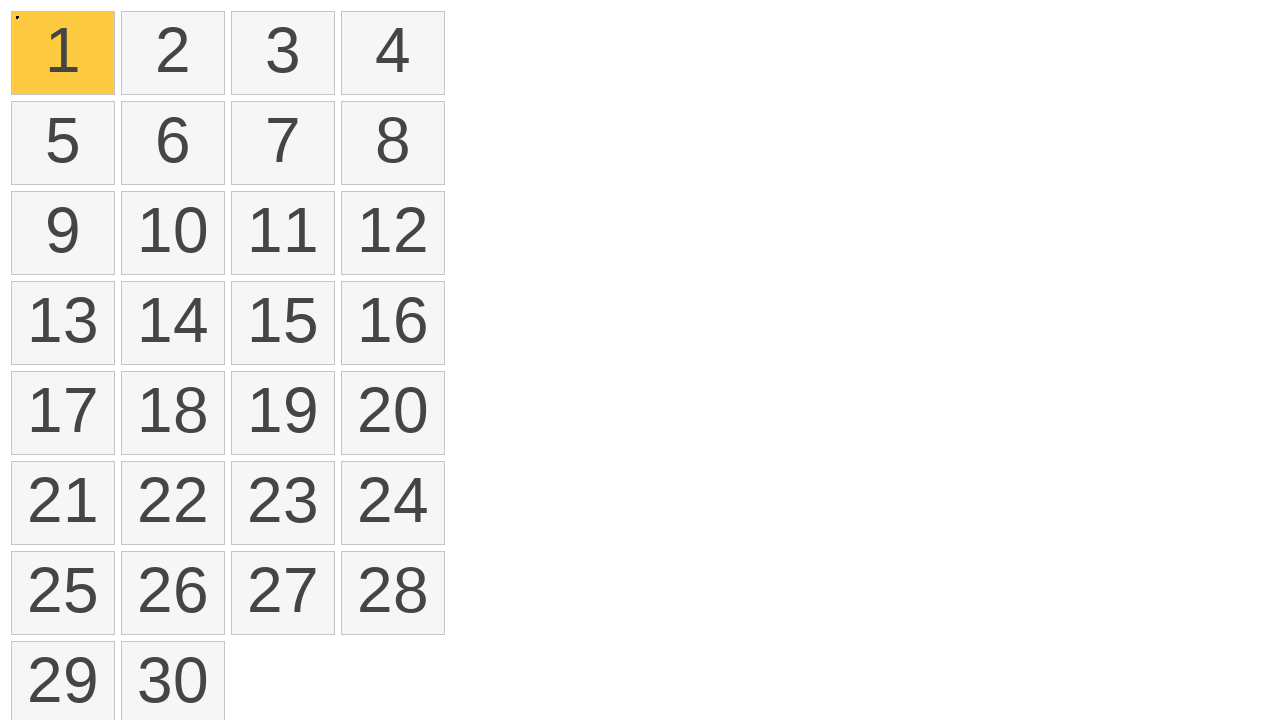

Dragged mouse to twelfth element (12) at (346, 196)
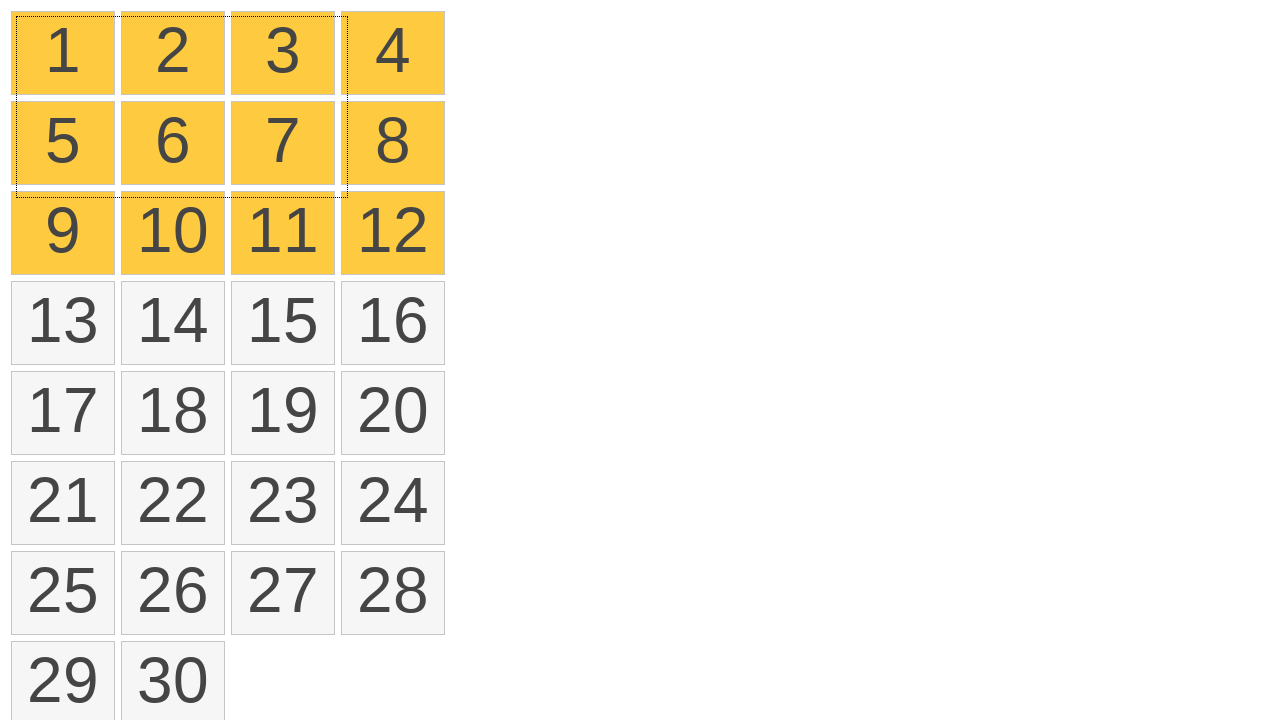

Released mouse button to complete first range selection (1-12) at (346, 196)
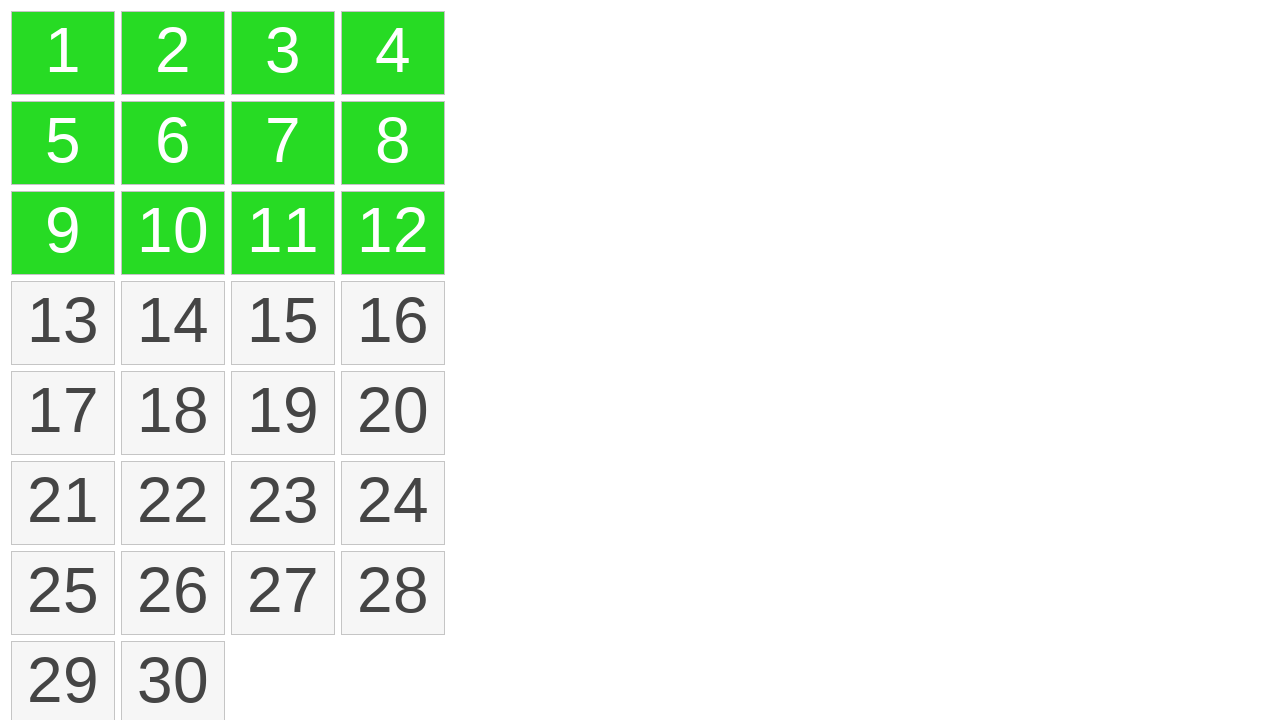

Pressed Control key to enable multi-selection mode
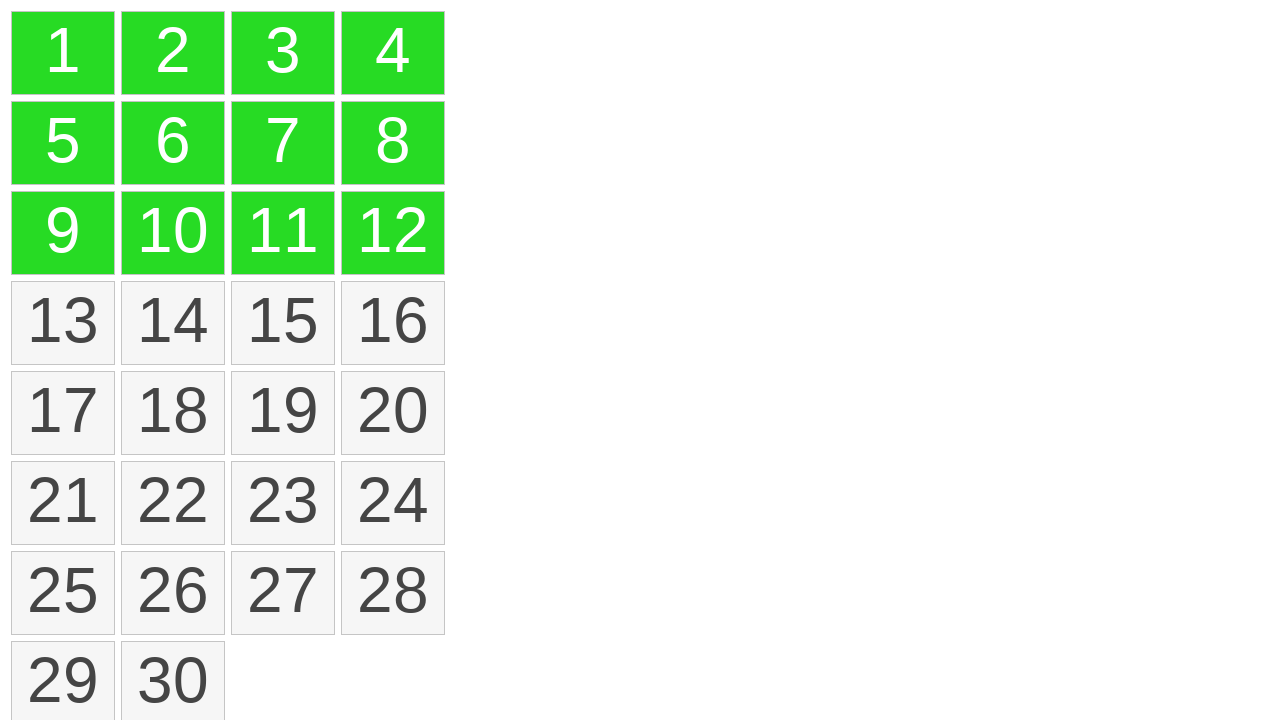

Moved mouse to thirteenth element (13) while holding Ctrl at (16, 286)
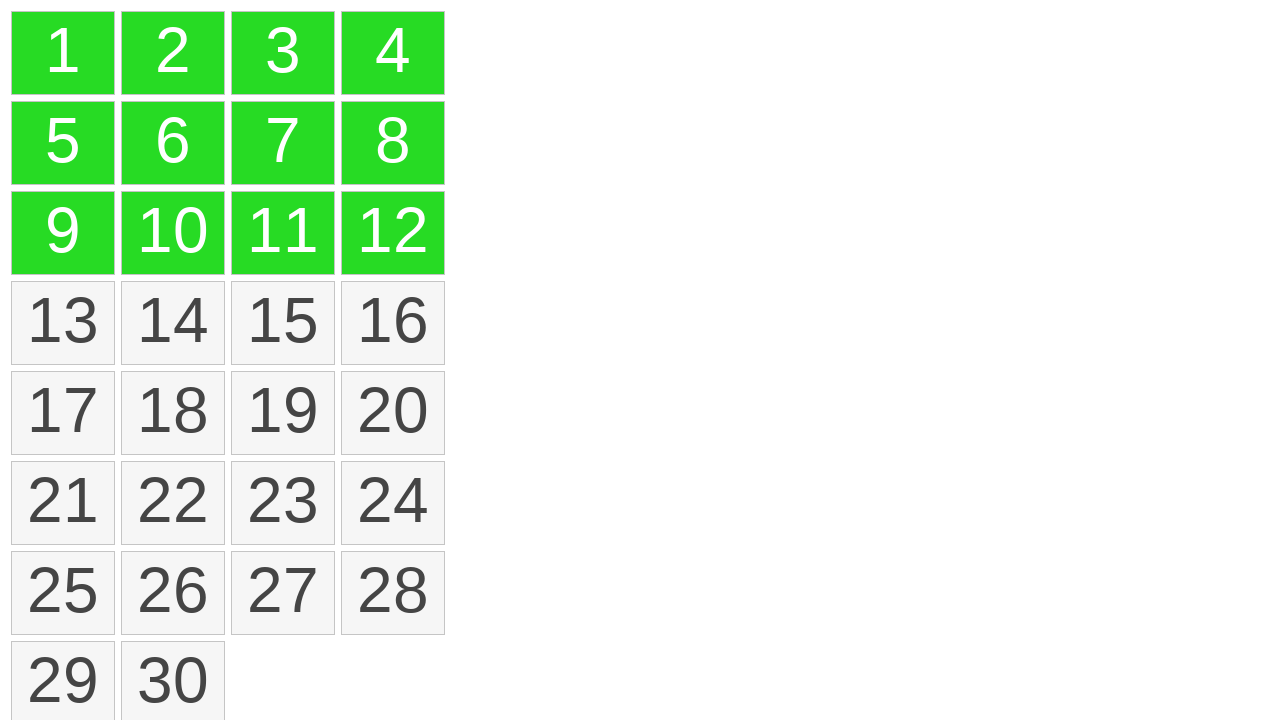

Pressed mouse button down on thirteenth element at (16, 286)
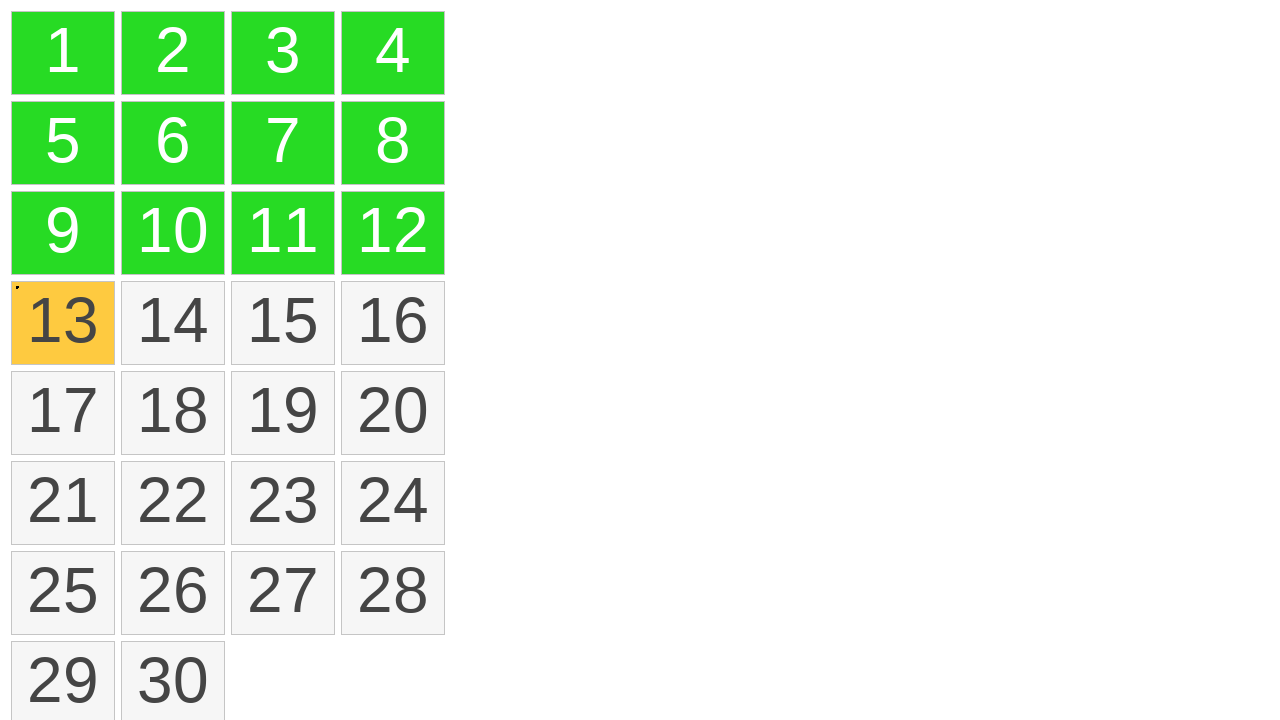

Dragged mouse to fifteenth element (15) at (236, 286)
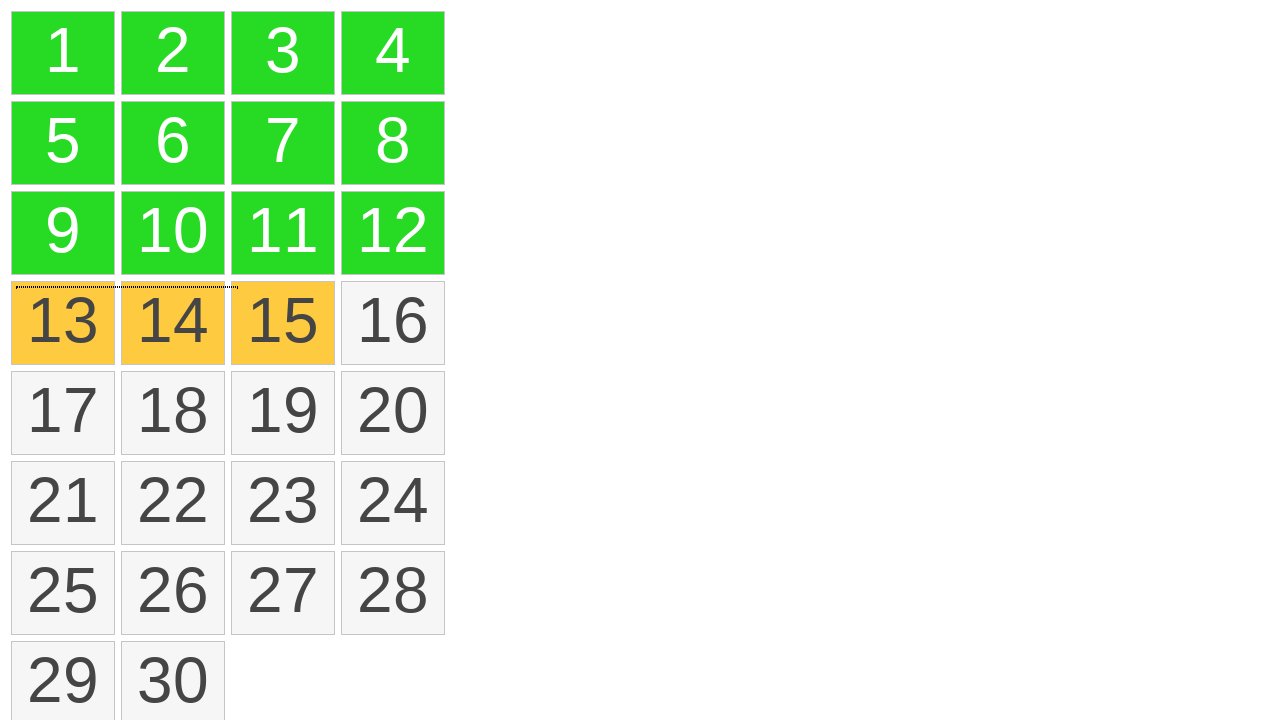

Released mouse button to complete second range selection (13-15) at (236, 286)
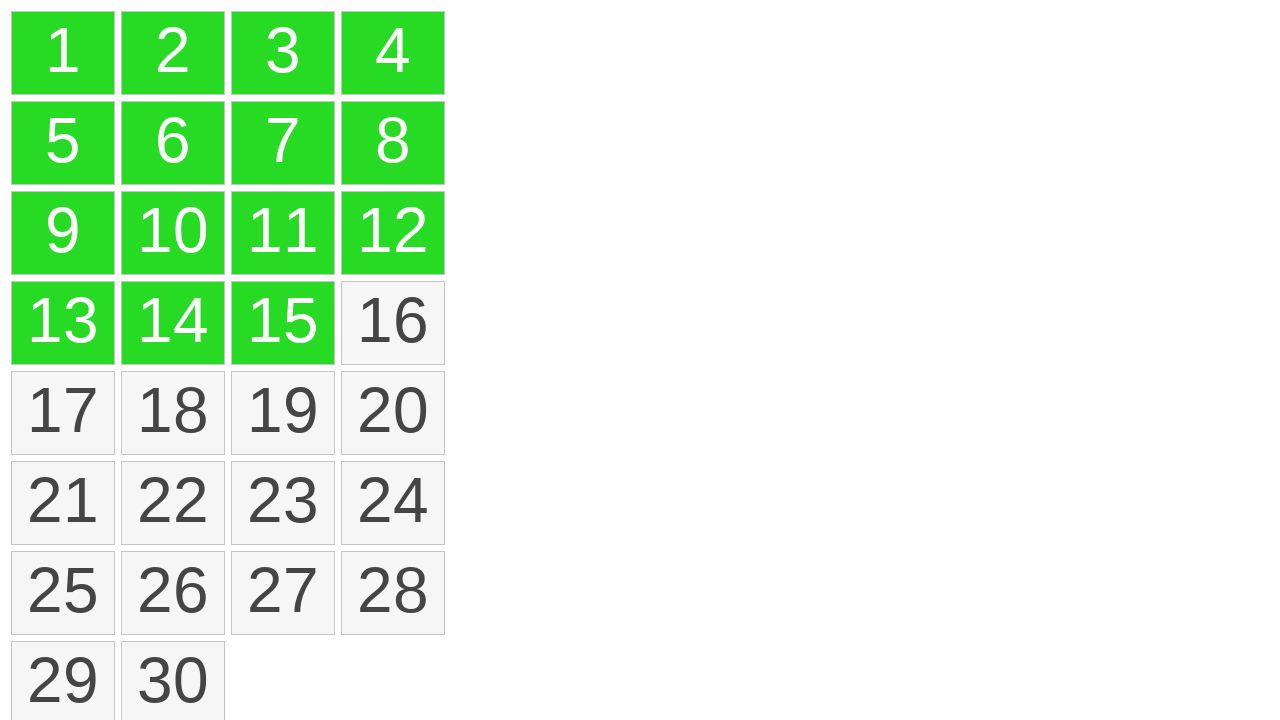

Released Control key to end multi-selection mode
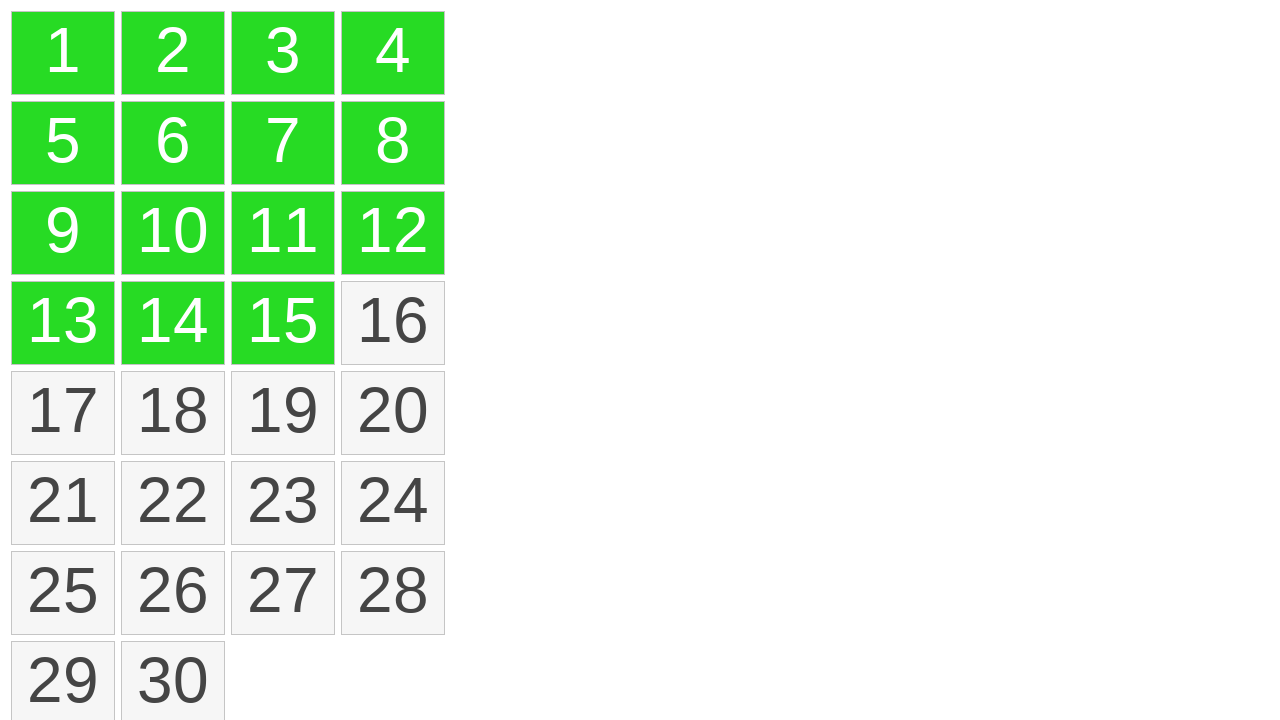

Counted selected items: 15 items selected
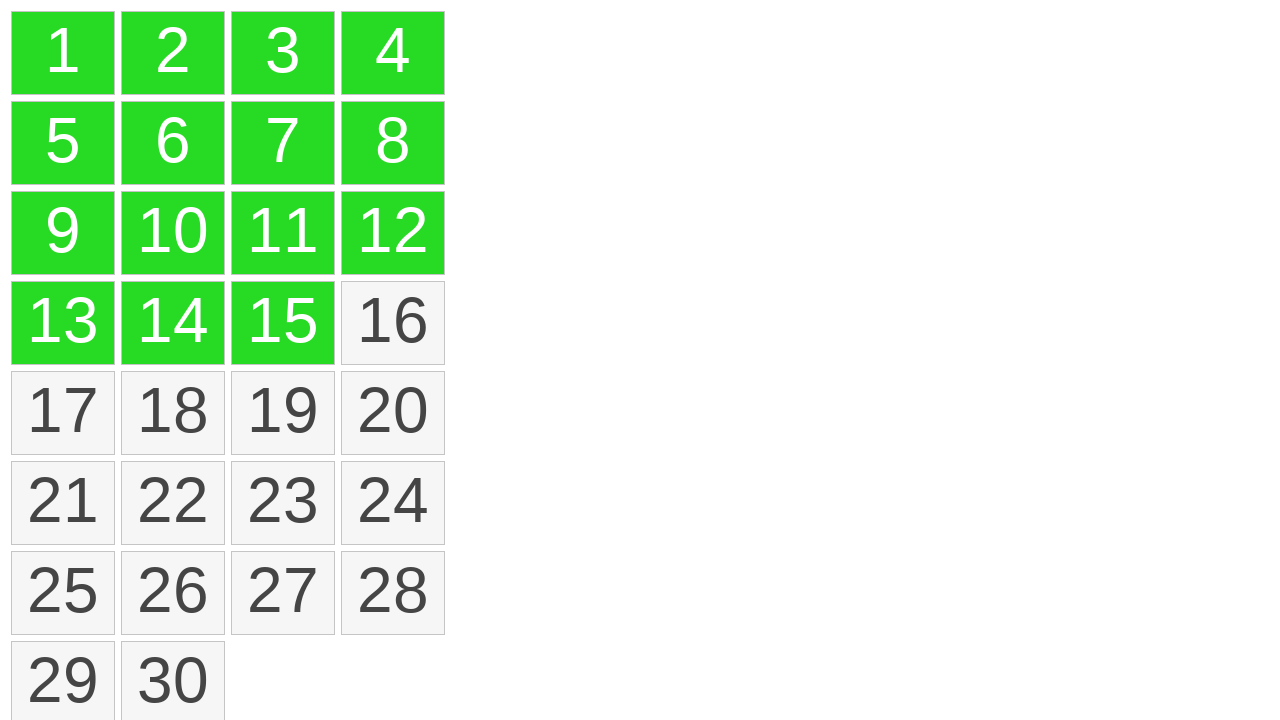

Assertion passed: All 15 items (non-contiguous ranges 1-12 and 13-15) are selected
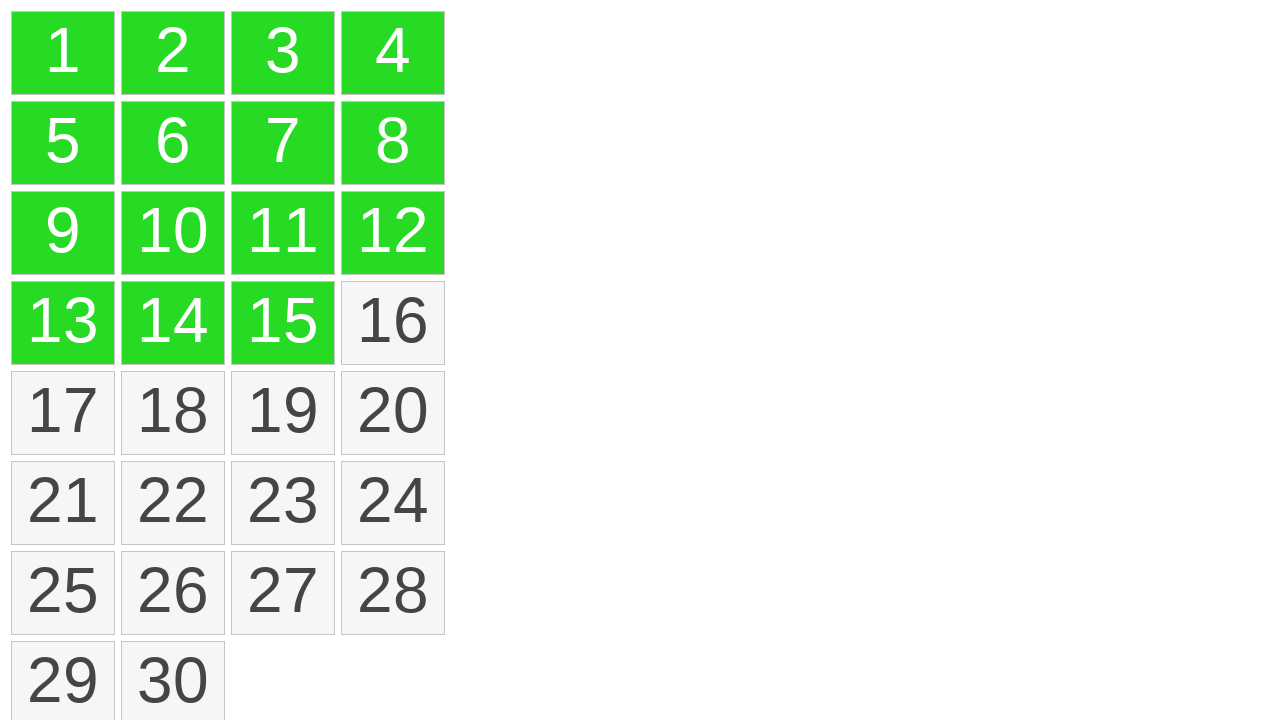

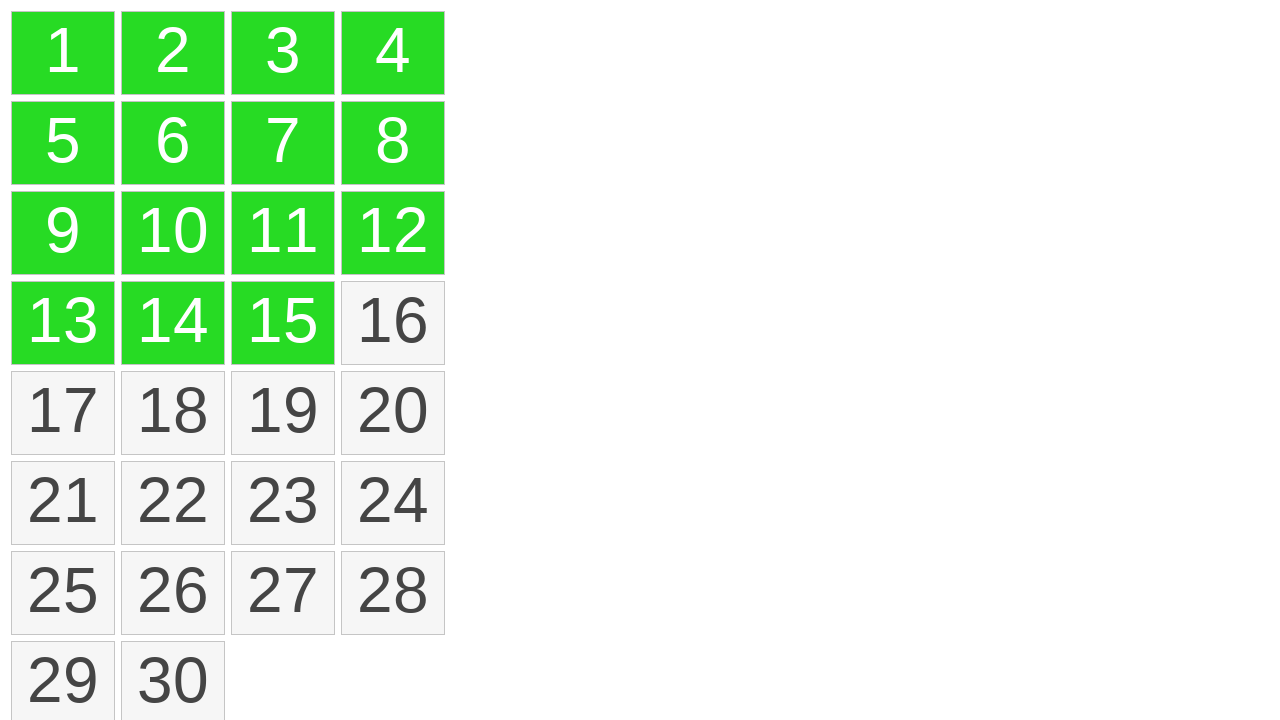